Tests clicking the Middle button on the buttons demo page

Starting URL: https://formy-project.herokuapp.com/buttons

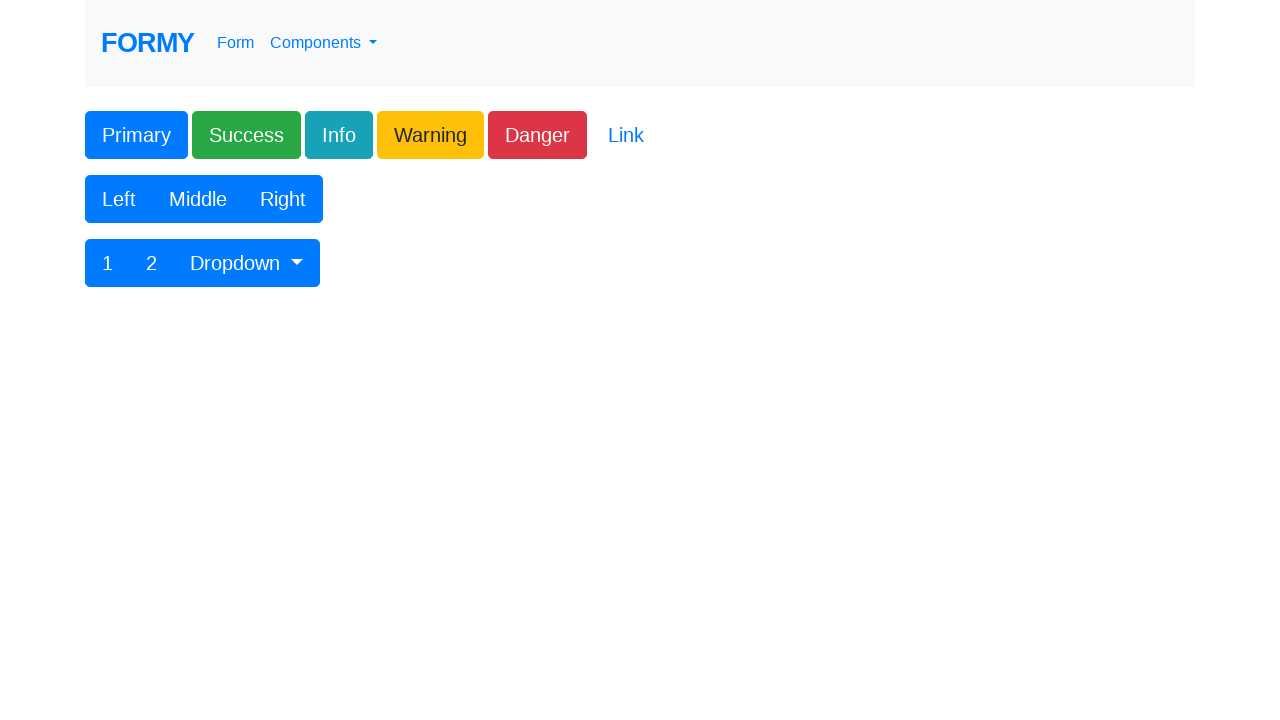

Clicked the Middle button on the buttons demo page at (198, 199) on xpath=//button[text()='Middle']
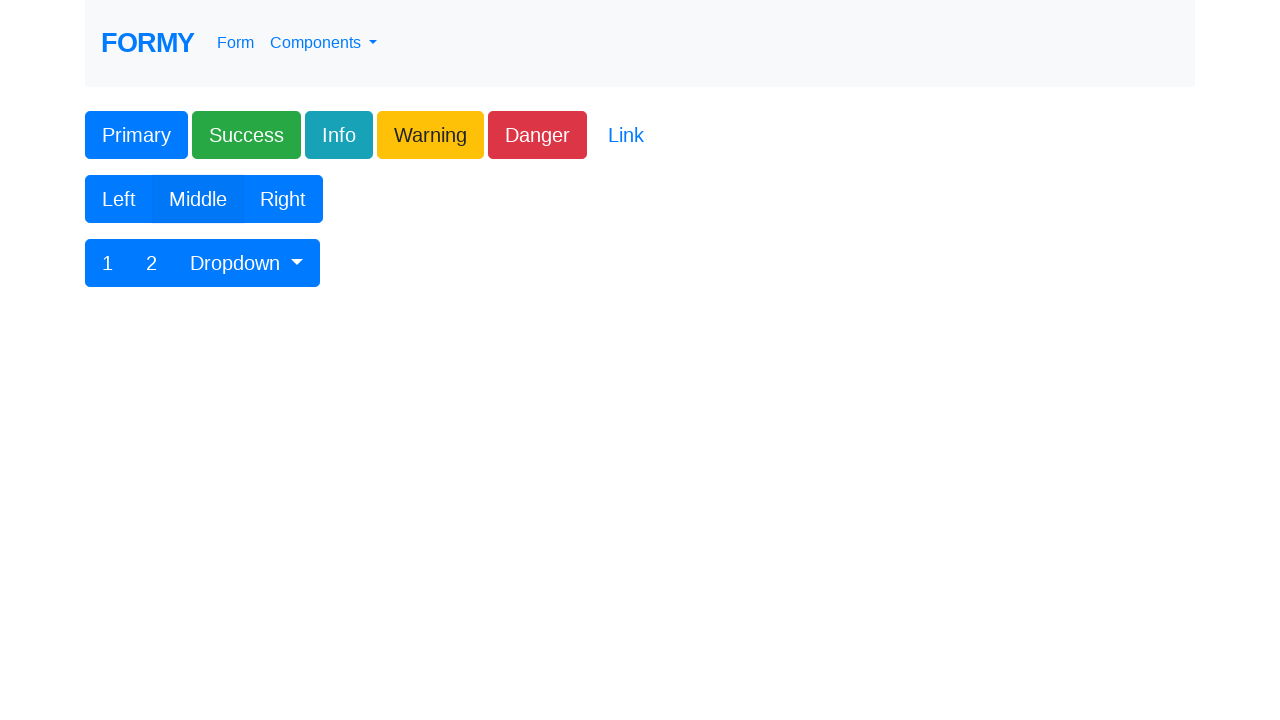

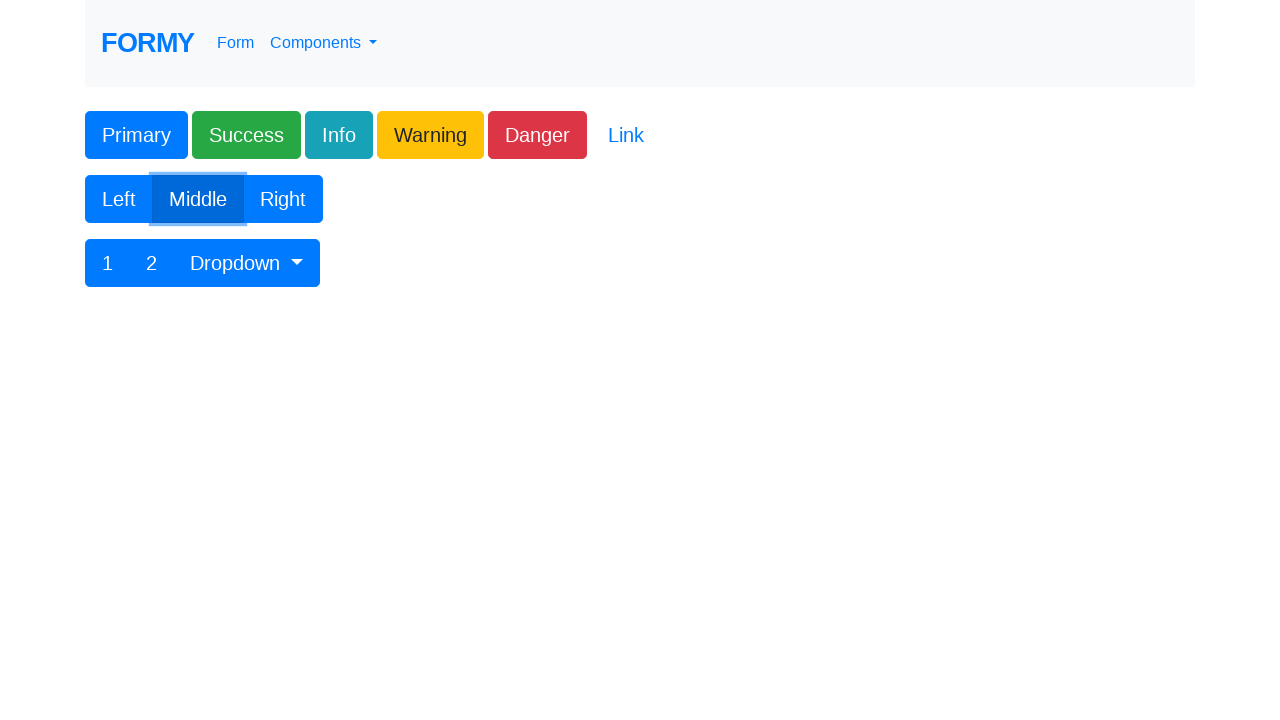